Navigates to the OrangeHRM demo site and clicks on the "OrangeHRM, Inc" link (typically a footer link to the company website)

Starting URL: https://opensource-demo.orangehrmlive.com

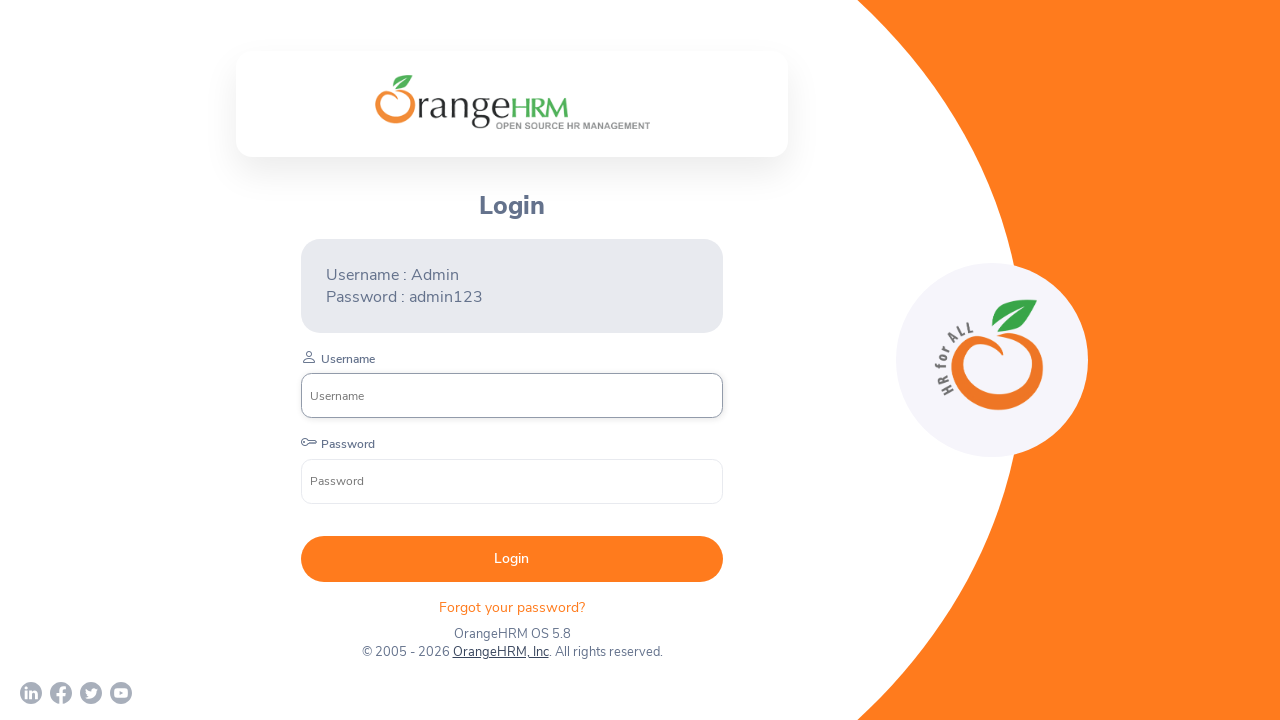

Waited for page to fully load (networkidle state)
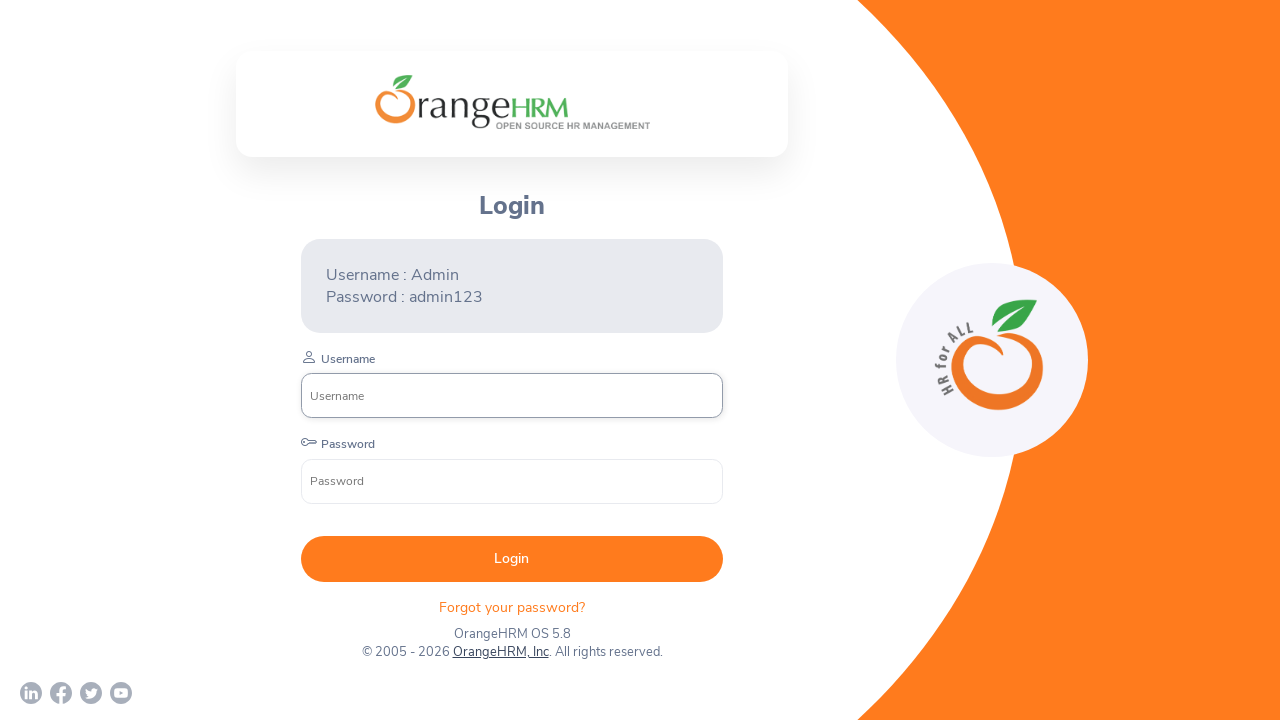

Clicked on the 'OrangeHRM, Inc' link at (500, 652) on text=OrangeHRM, Inc
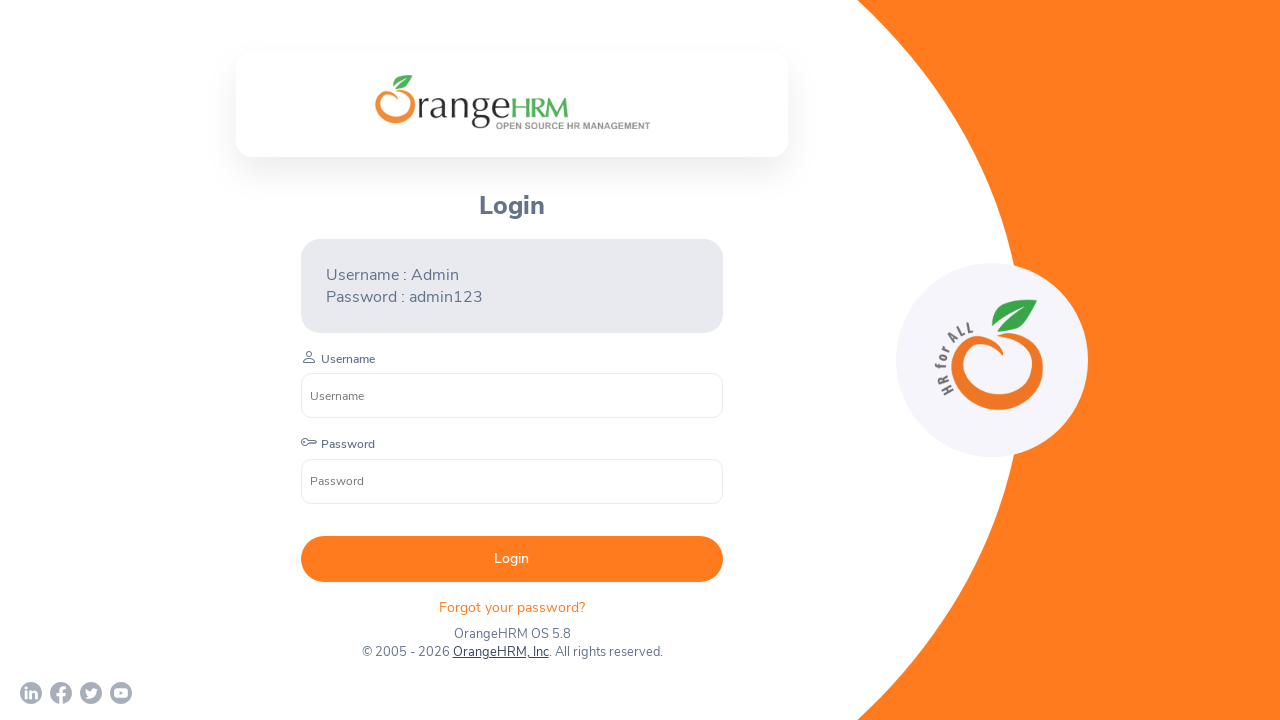

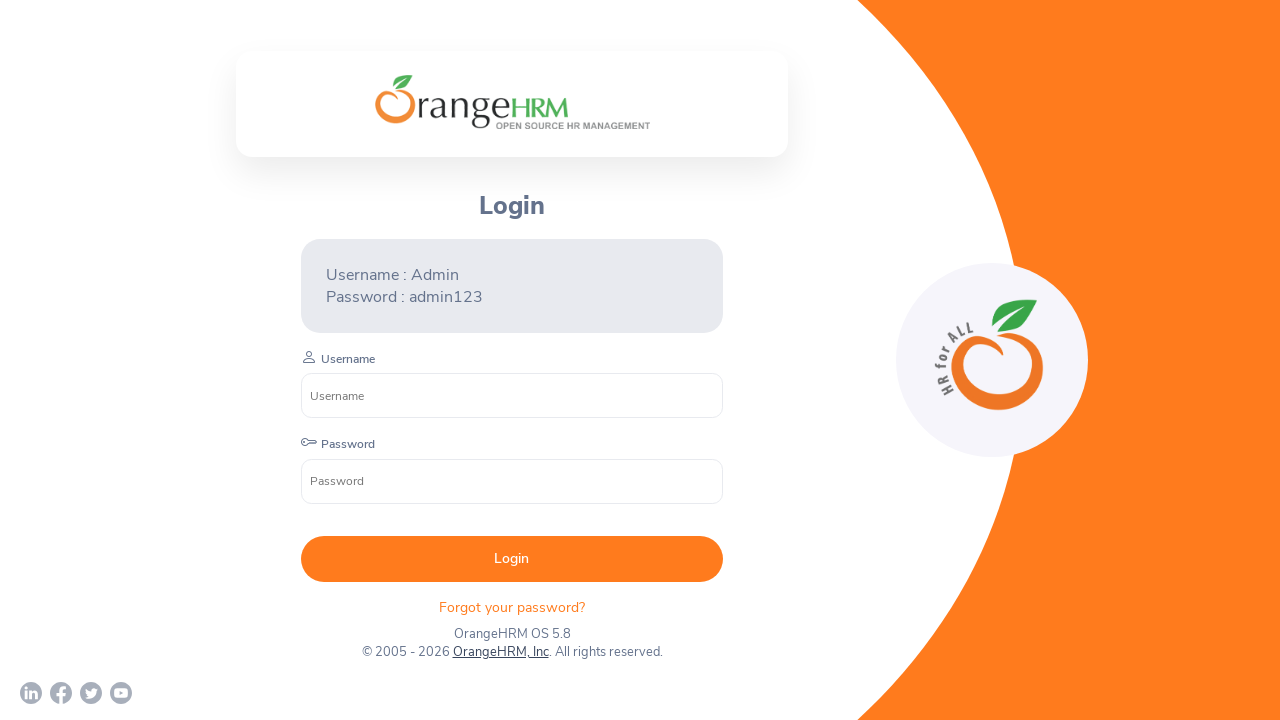